Navigates to a GitHub user profile page and verifies that the username displayed on the page matches the username in the URL

Starting URL: https://github.com/andrejs-ps

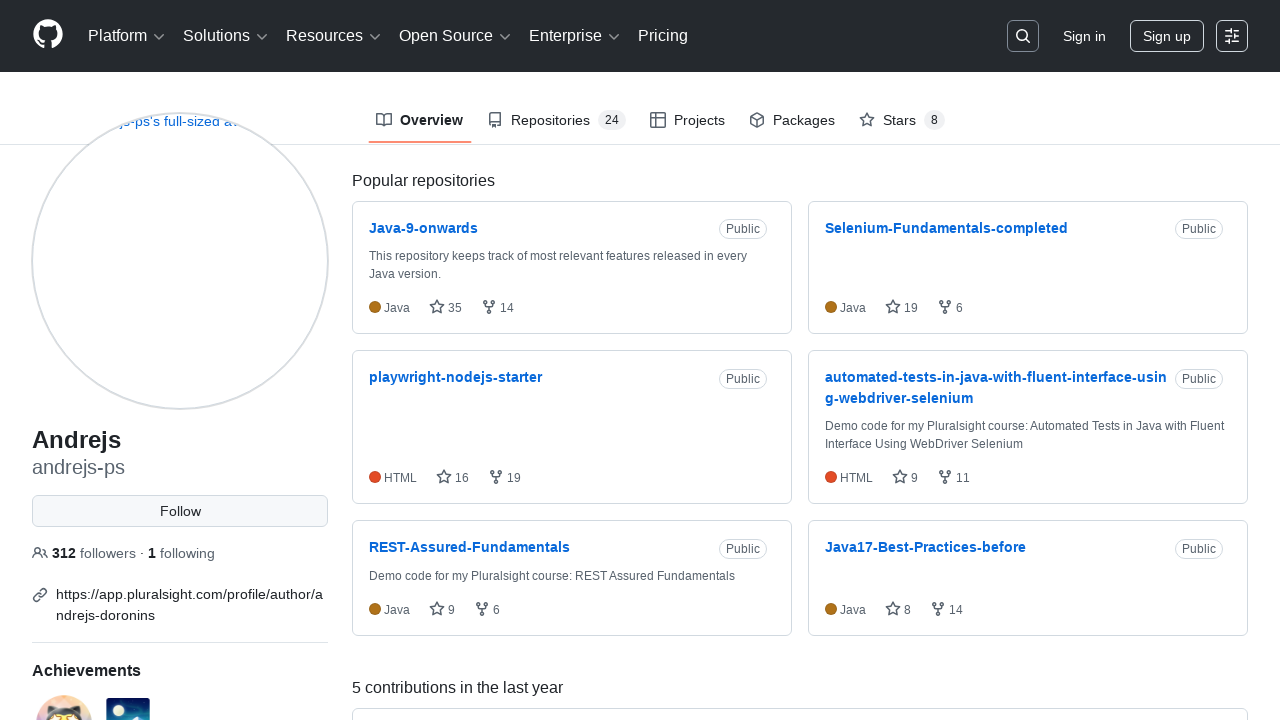

Navigated to GitHub user profile page https://github.com/andrejs-ps
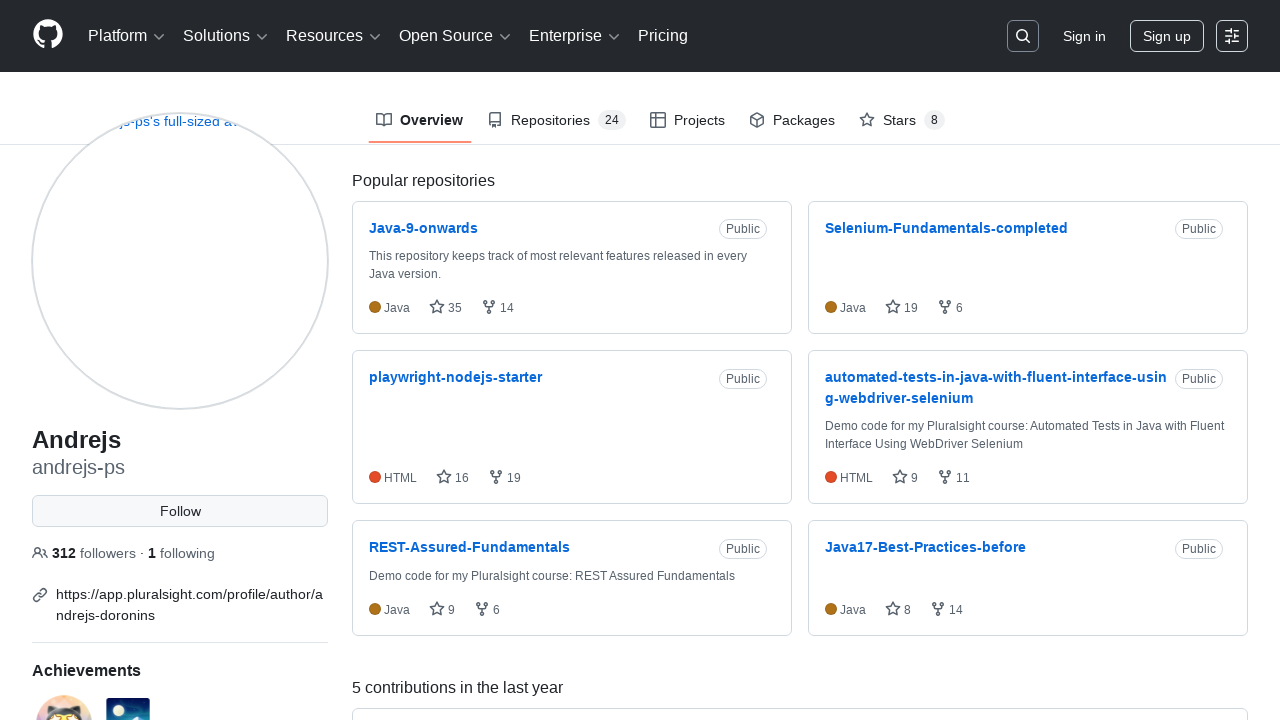

Username element loaded and became visible
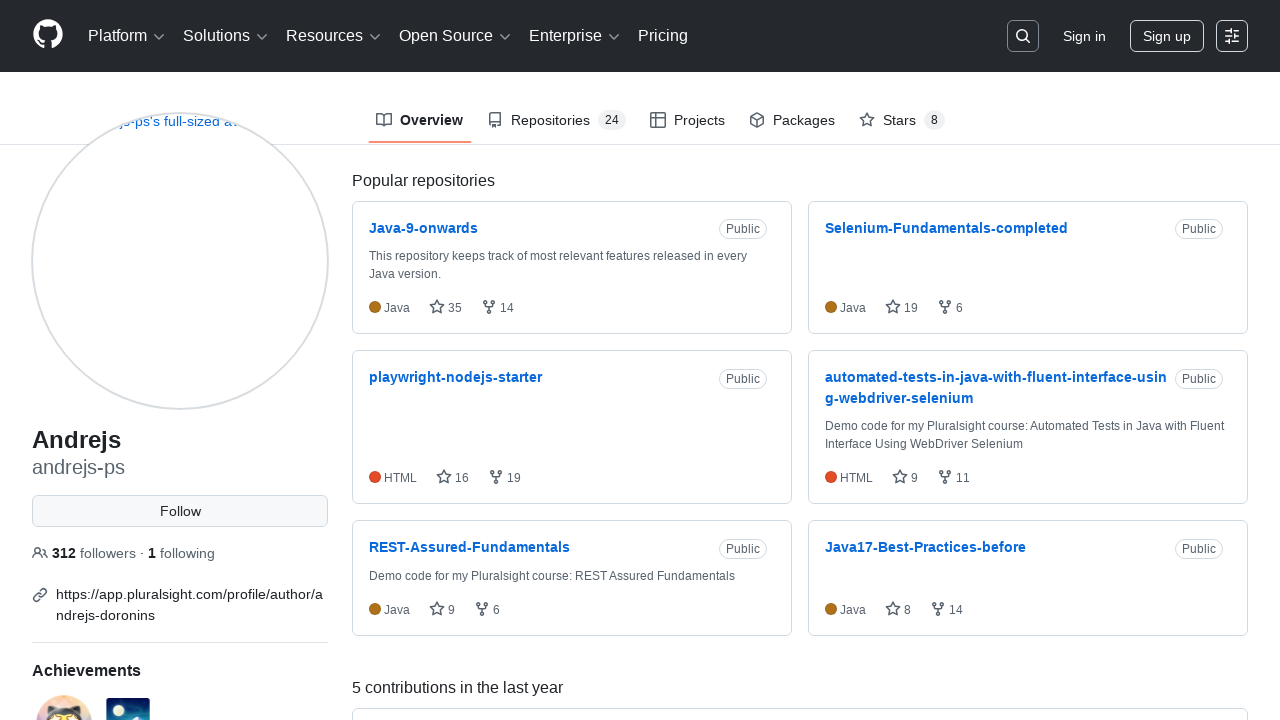

Retrieved username text: 'andrejs-ps'
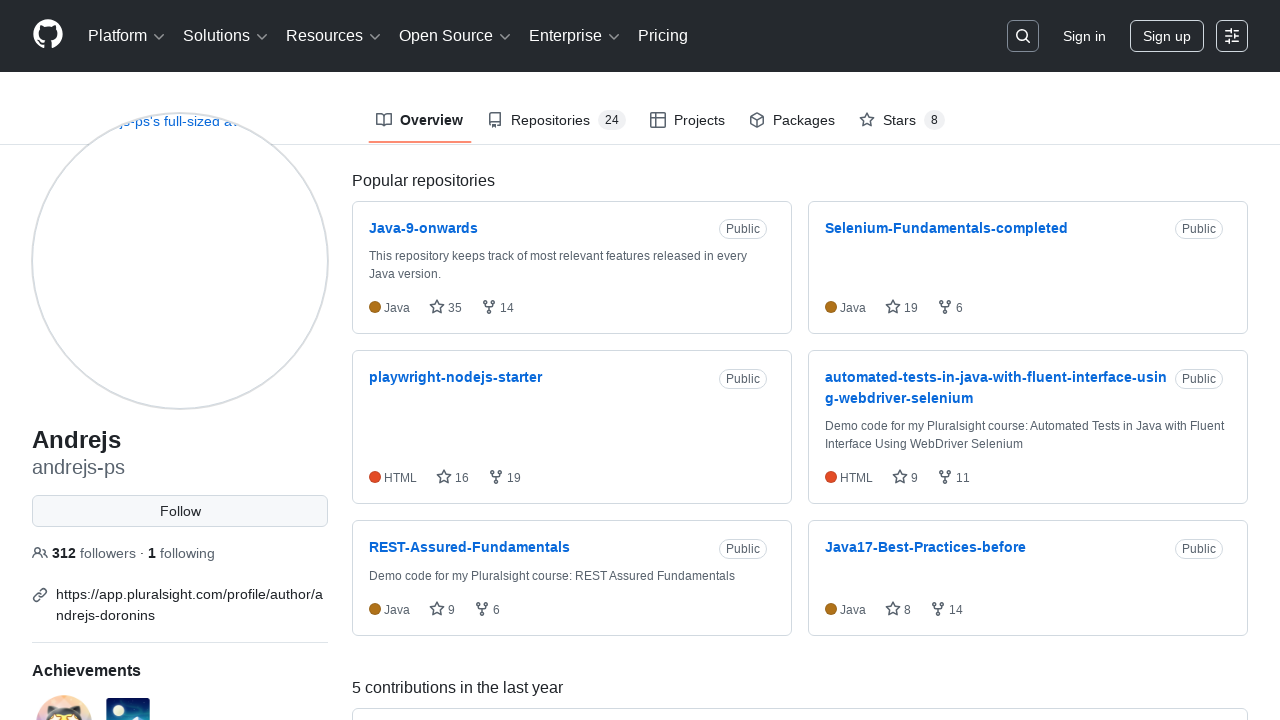

Verified that username 'andrejs-ps' is present in page URL
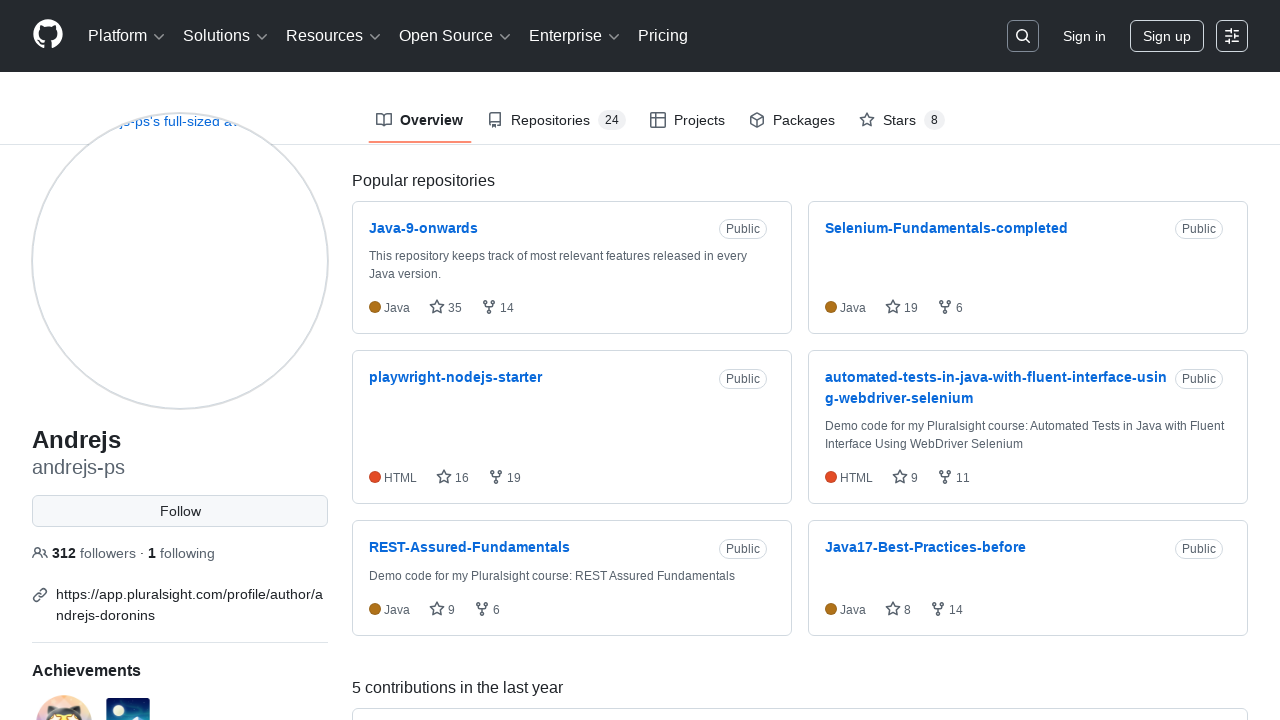

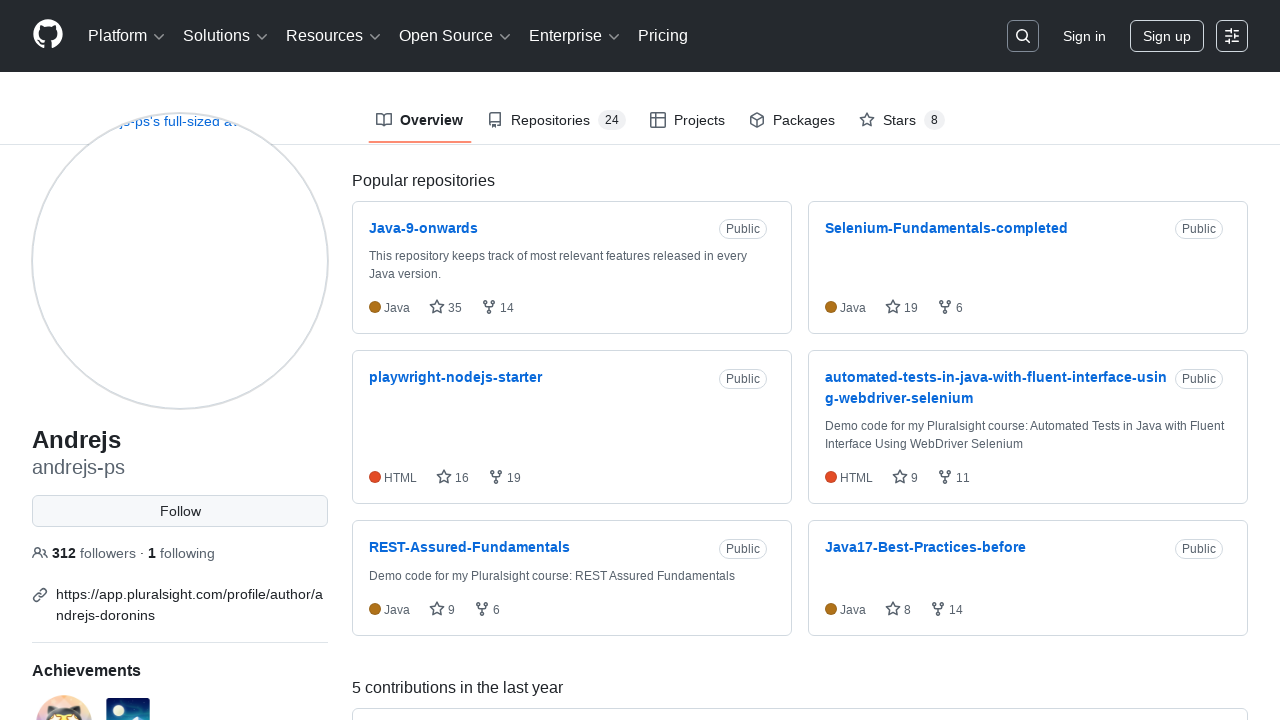